Tests a calculator web application by filling in two number inputs (1 and 2), verifying the page header is "Számológép", and clicking the calculate button.

Starting URL: https://sdoktatas.github.io/first-project

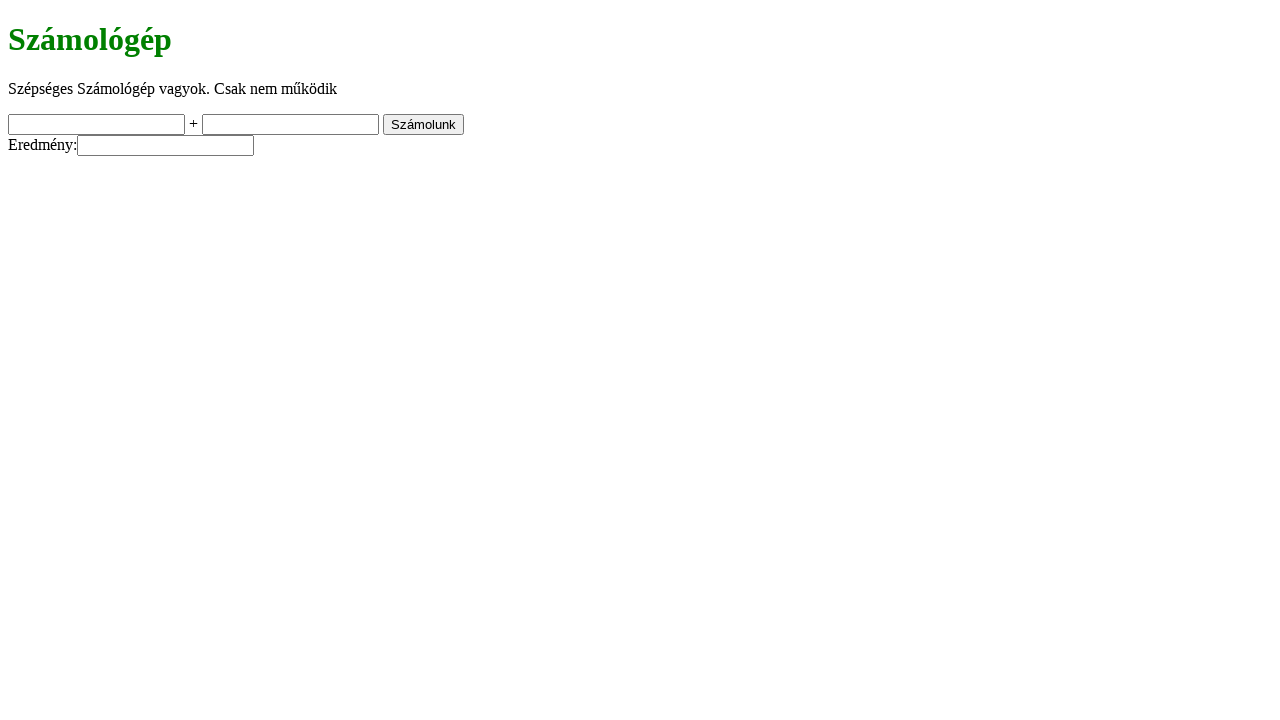

Navigated to calculator application
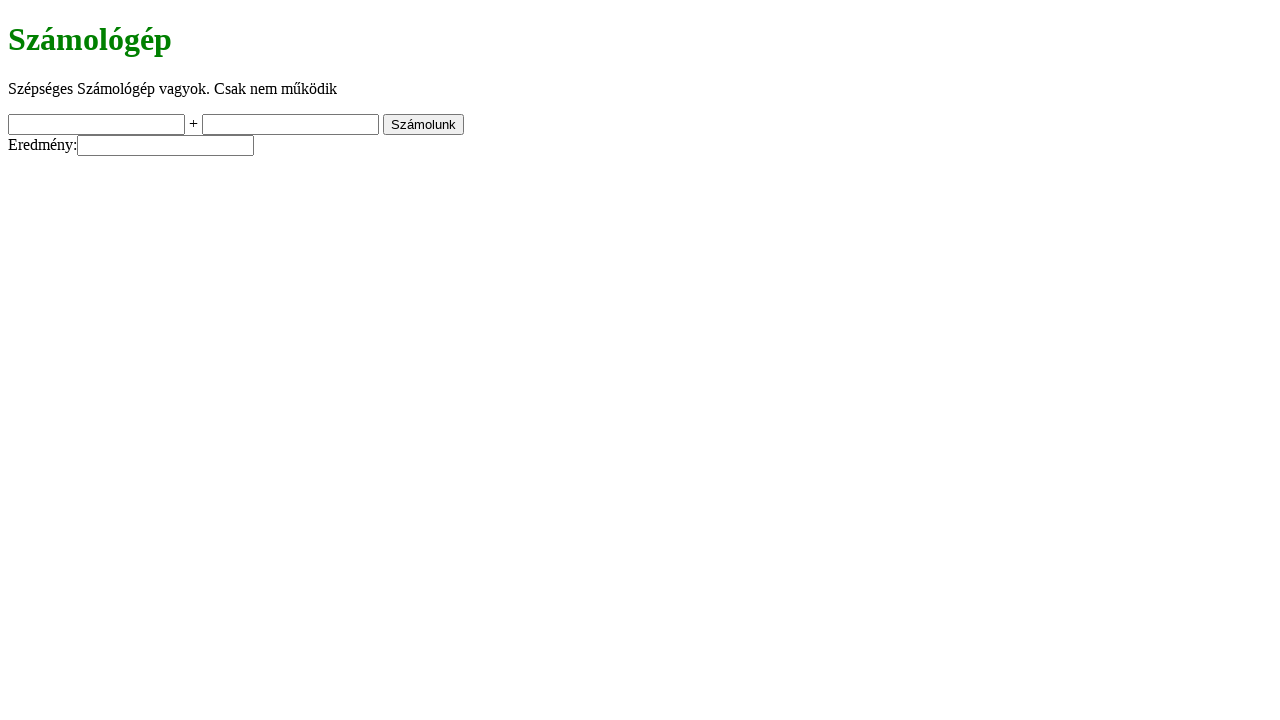

Filled first number input with '1' on input[name='a']
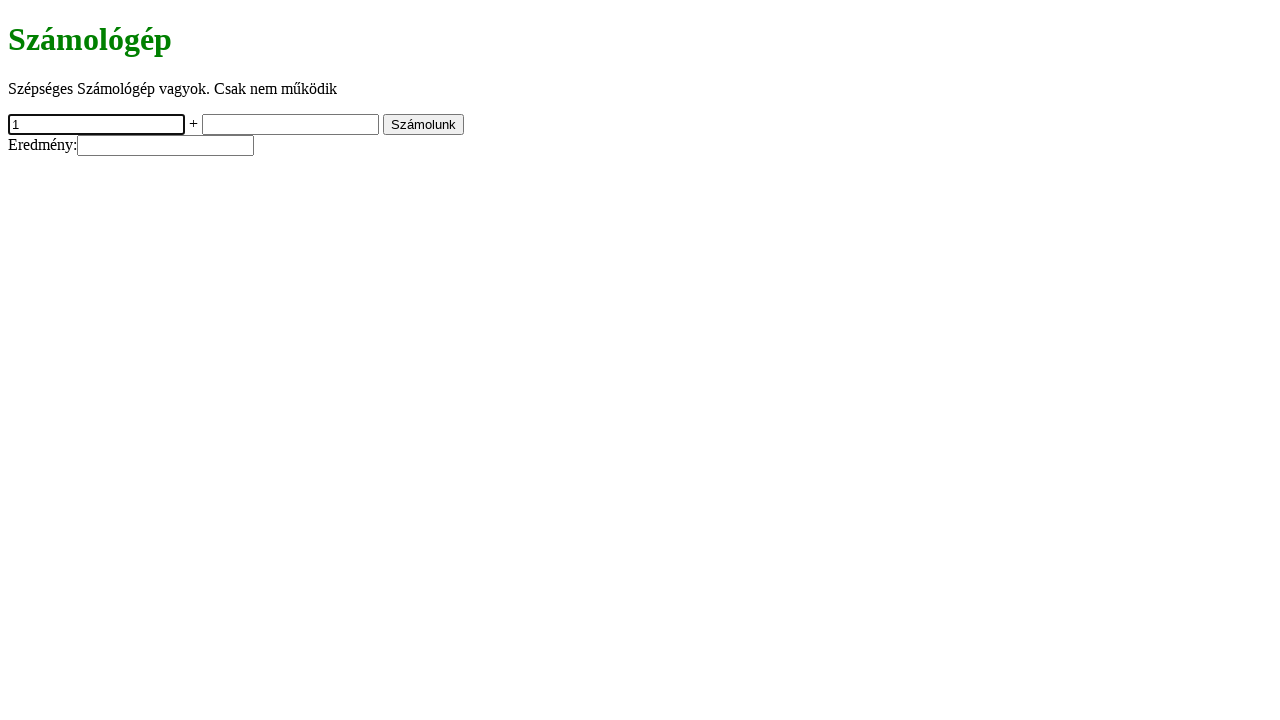

Filled second number input with '2' on input[name='b']
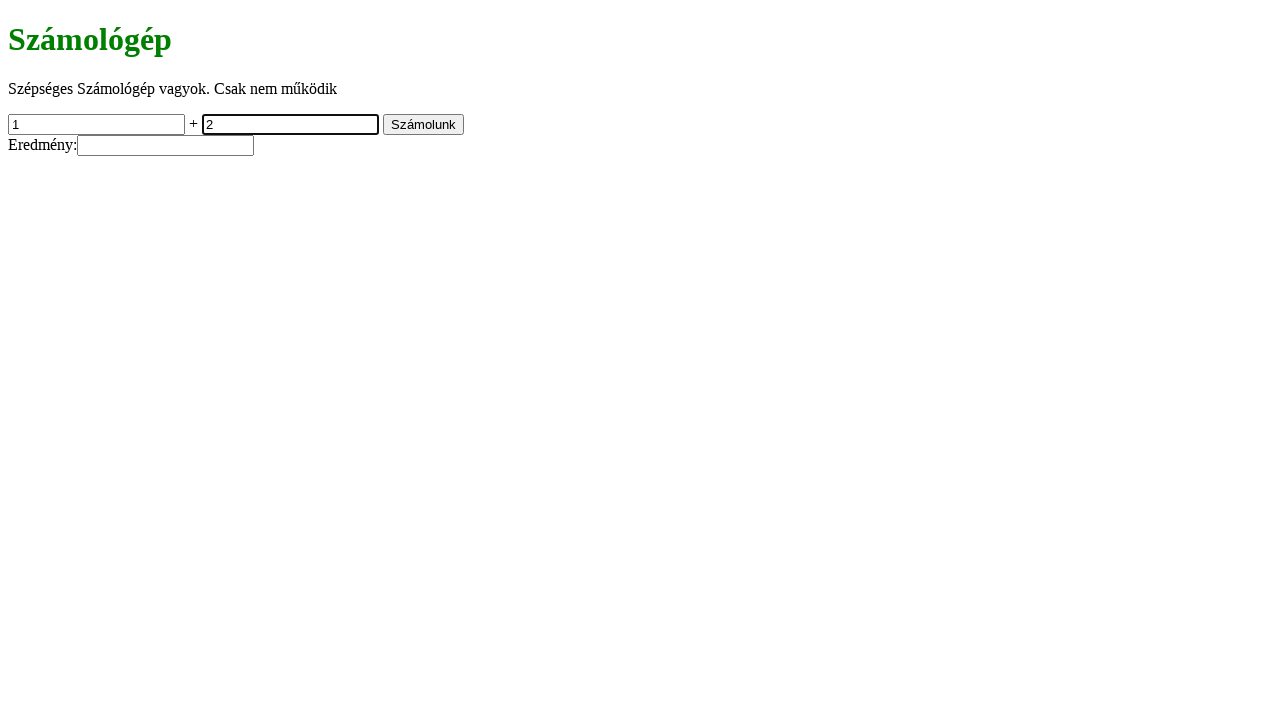

Verified page header is 'Számológép'
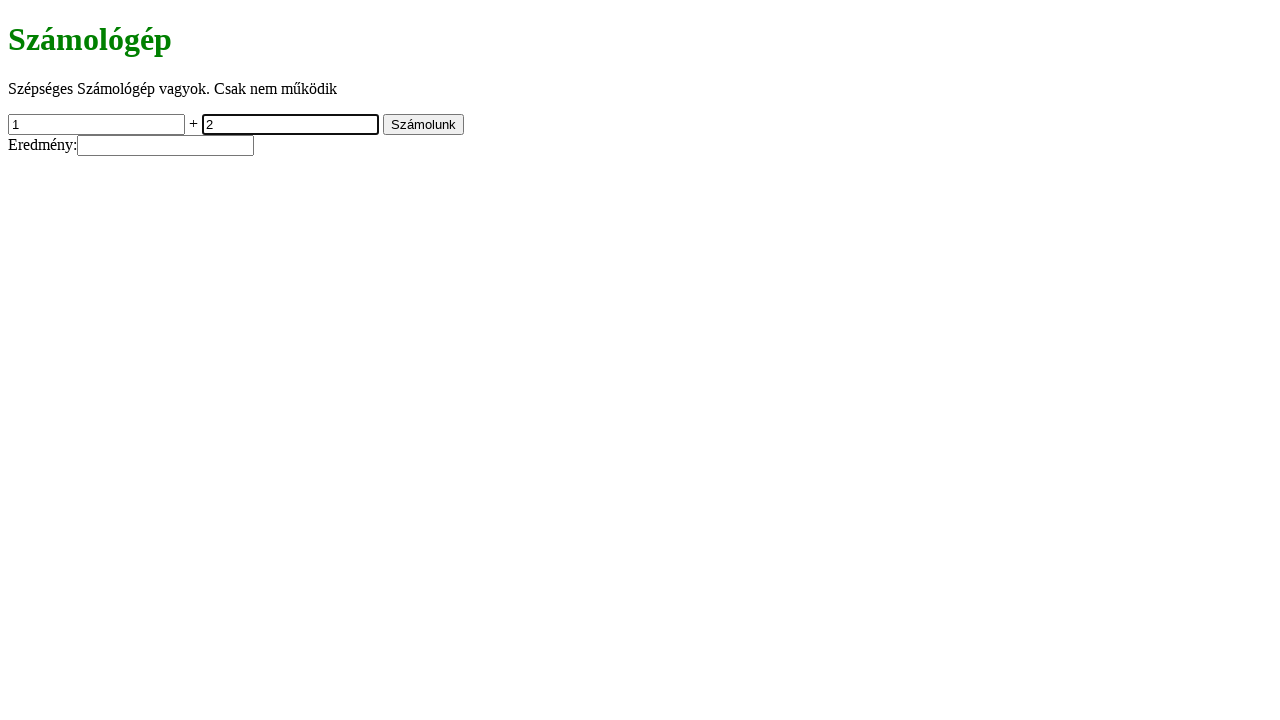

Clicked calculate button at (424, 124) on xpath=//input[3]
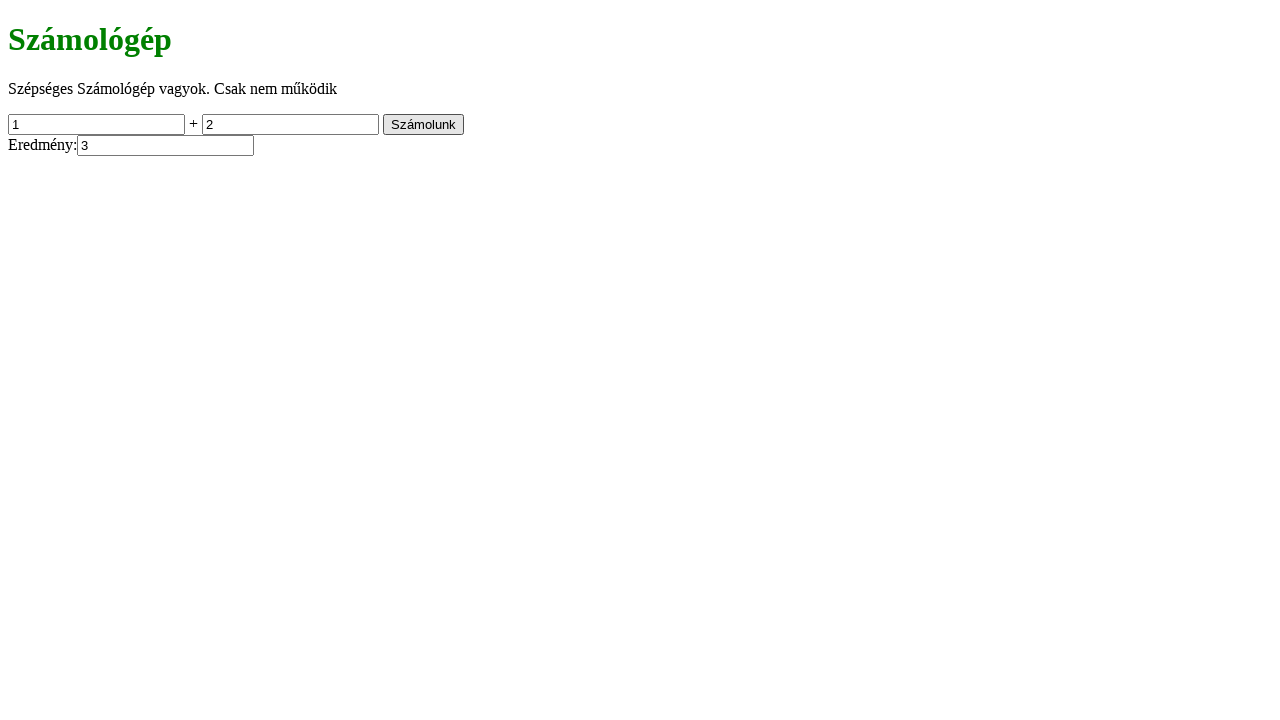

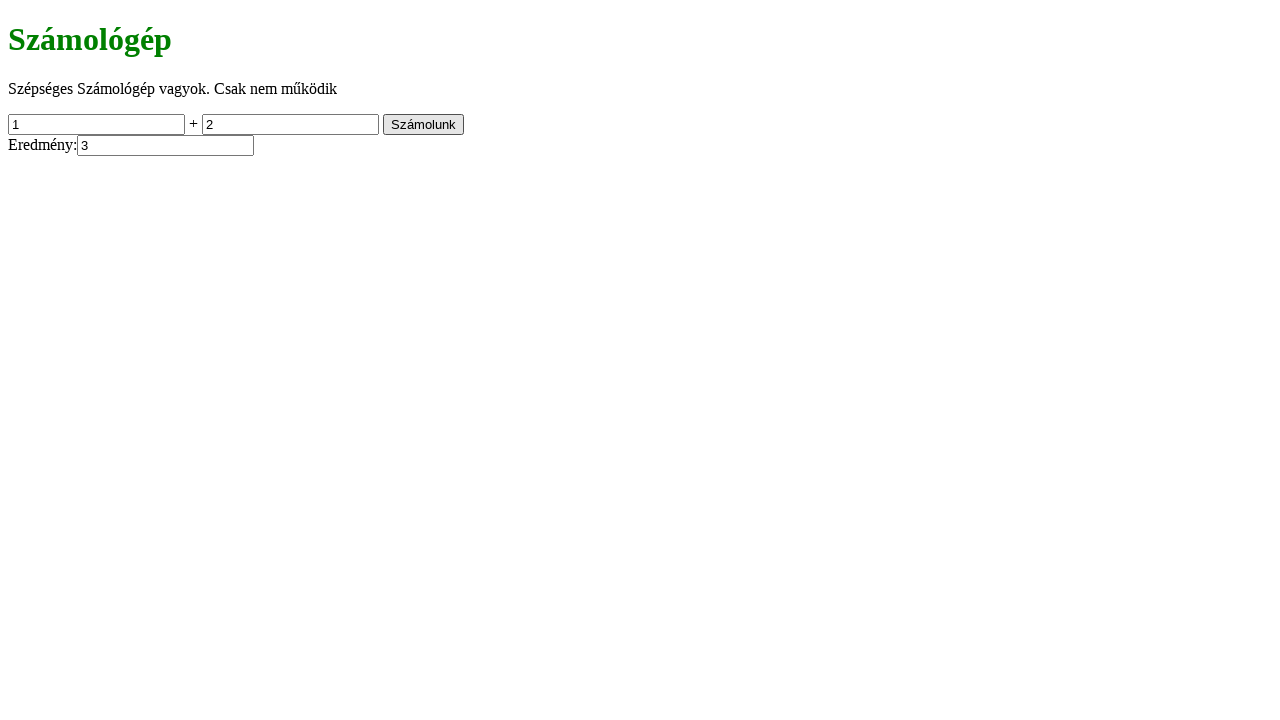